Tests a registration form by filling in name, email, and password fields on a demo application site, then locates the submit button.

Starting URL: https://demoapps.qspiders.com/ui?scenario=1

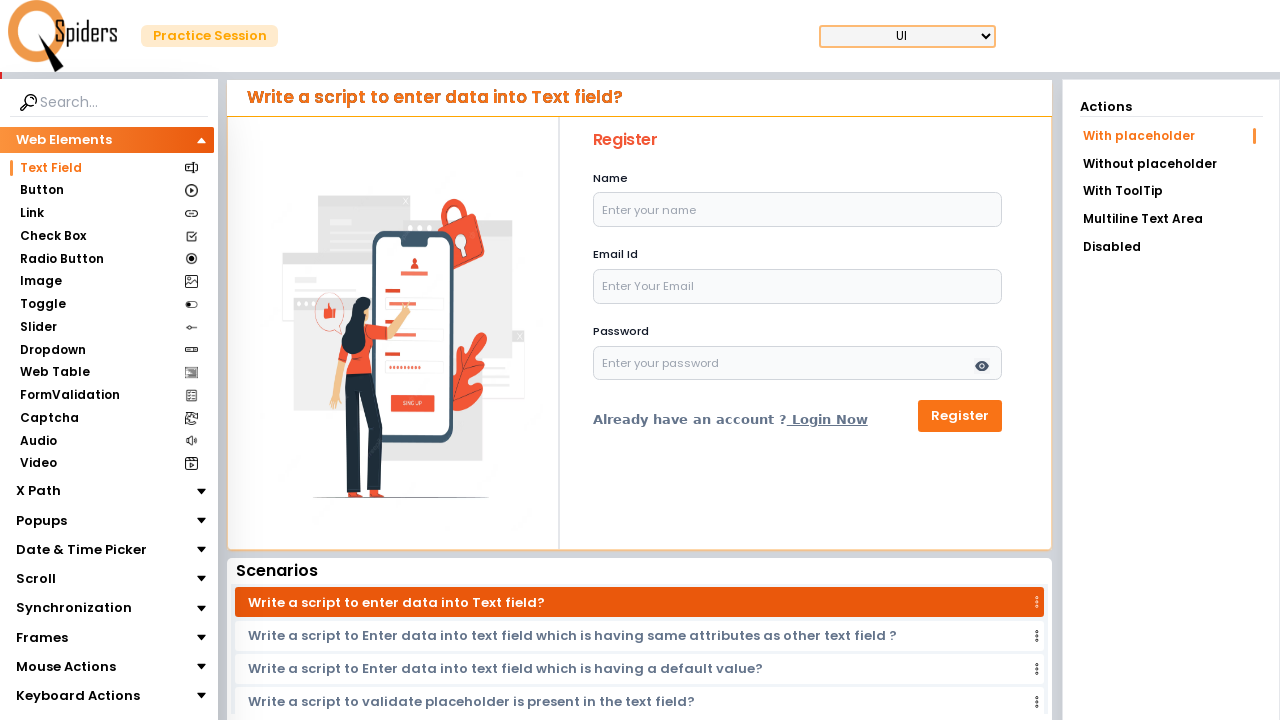

Filled name field with 'Selenium' on #name
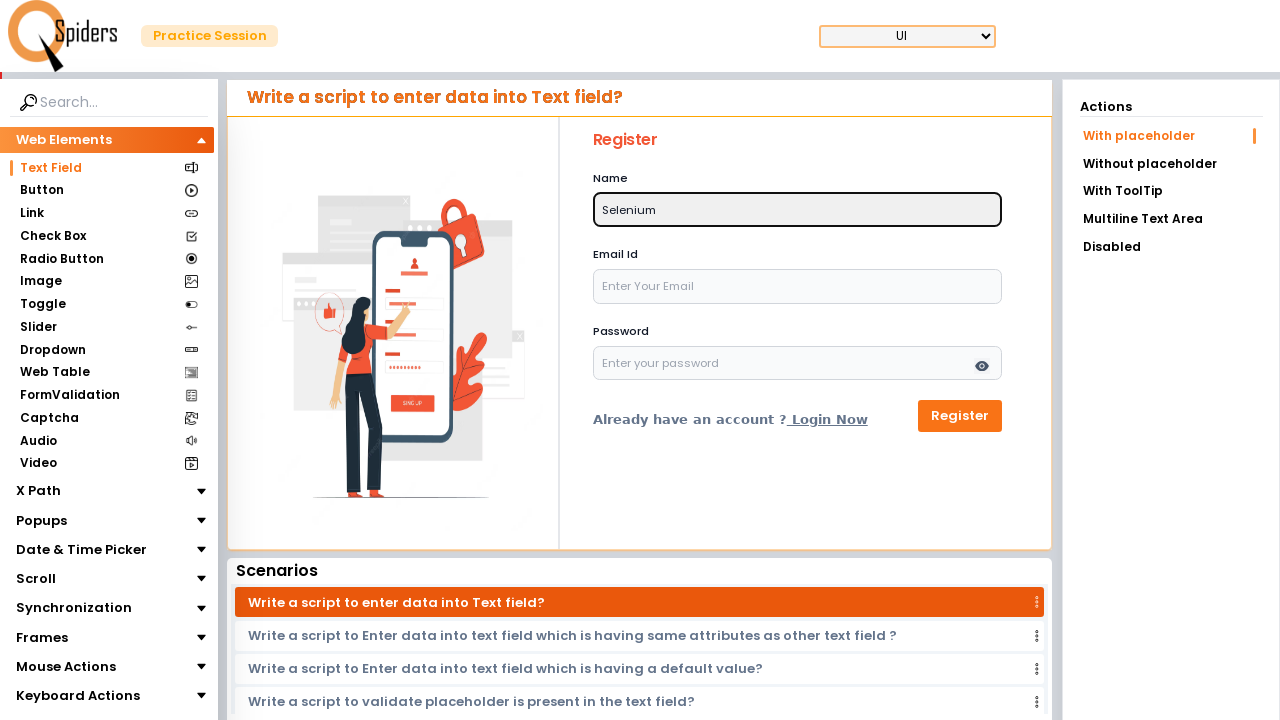

Filled email field with 'abihfierhg@bs65' on #email
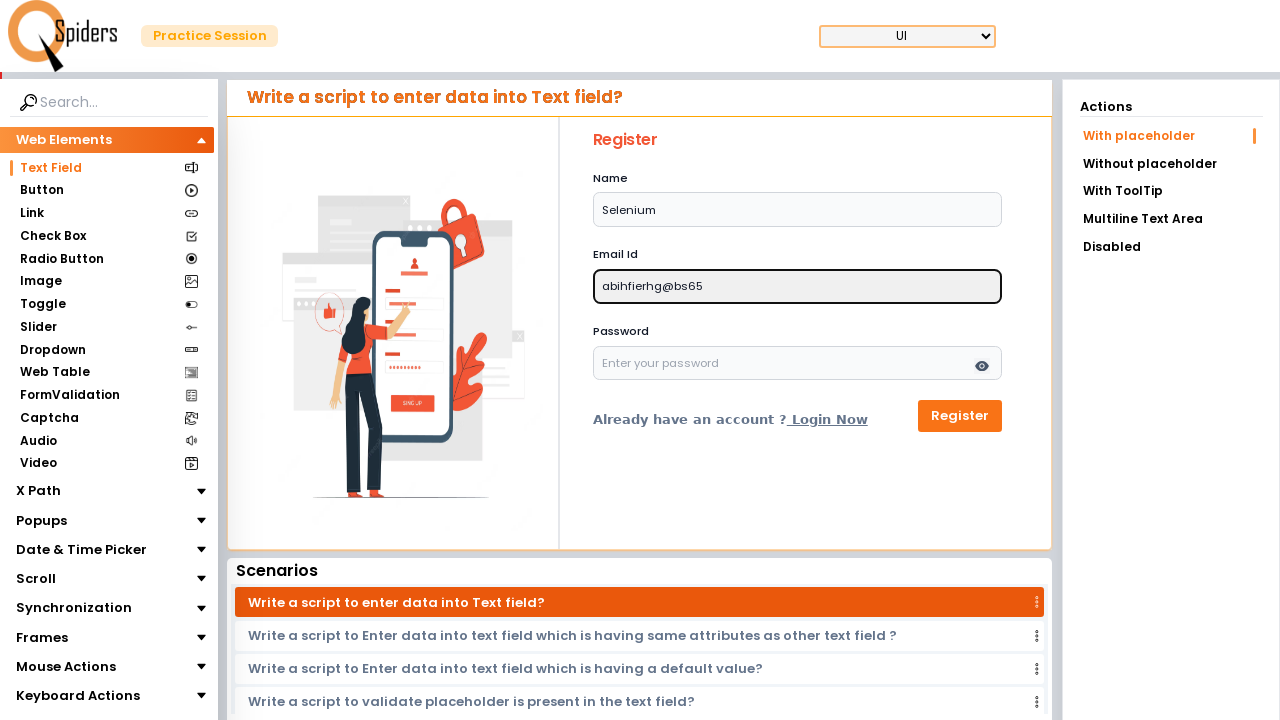

Filled password field with '12356' on #password
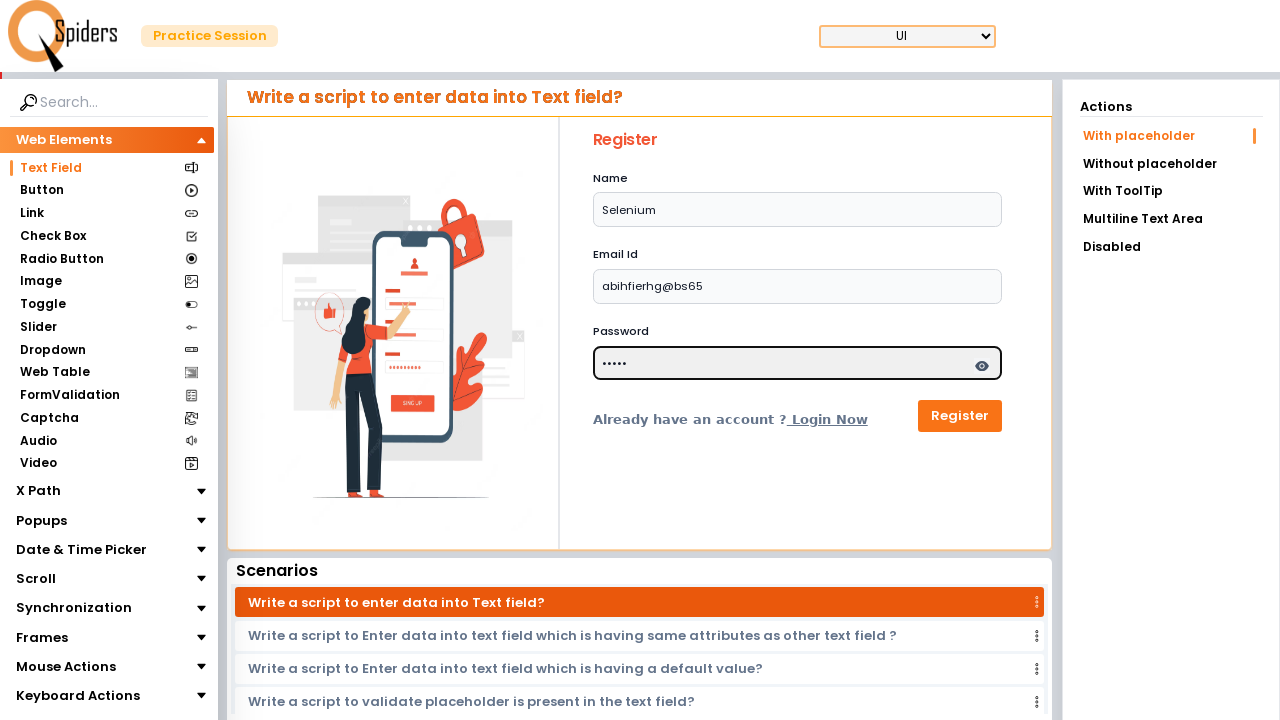

Located submit button on registration form
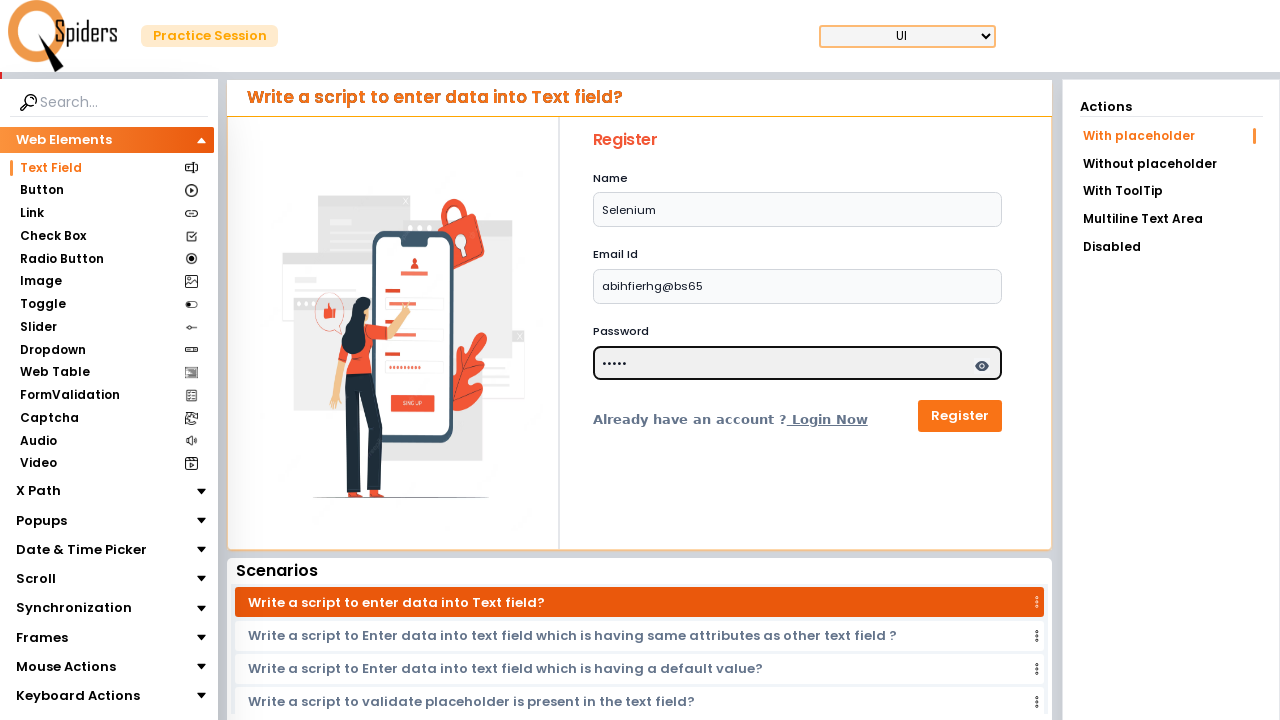

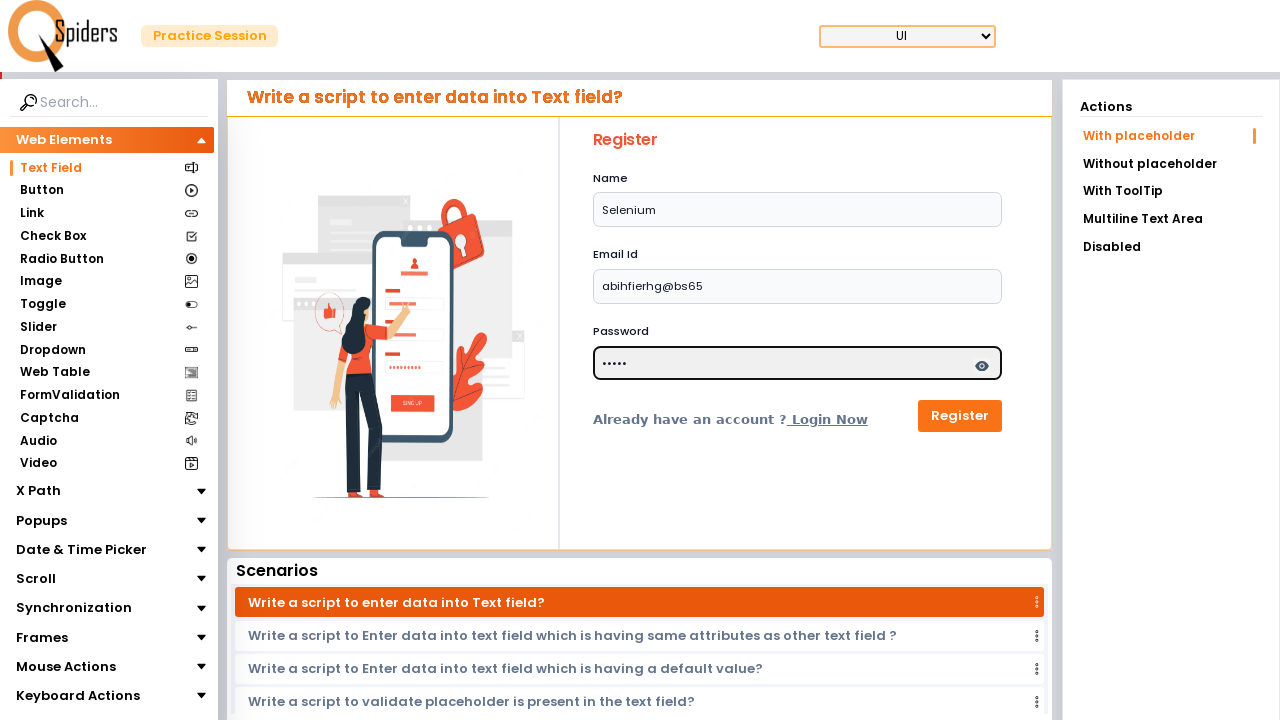